Tests that the counter displays the current number of todo items as they are added

Starting URL: https://demo.playwright.dev/todomvc

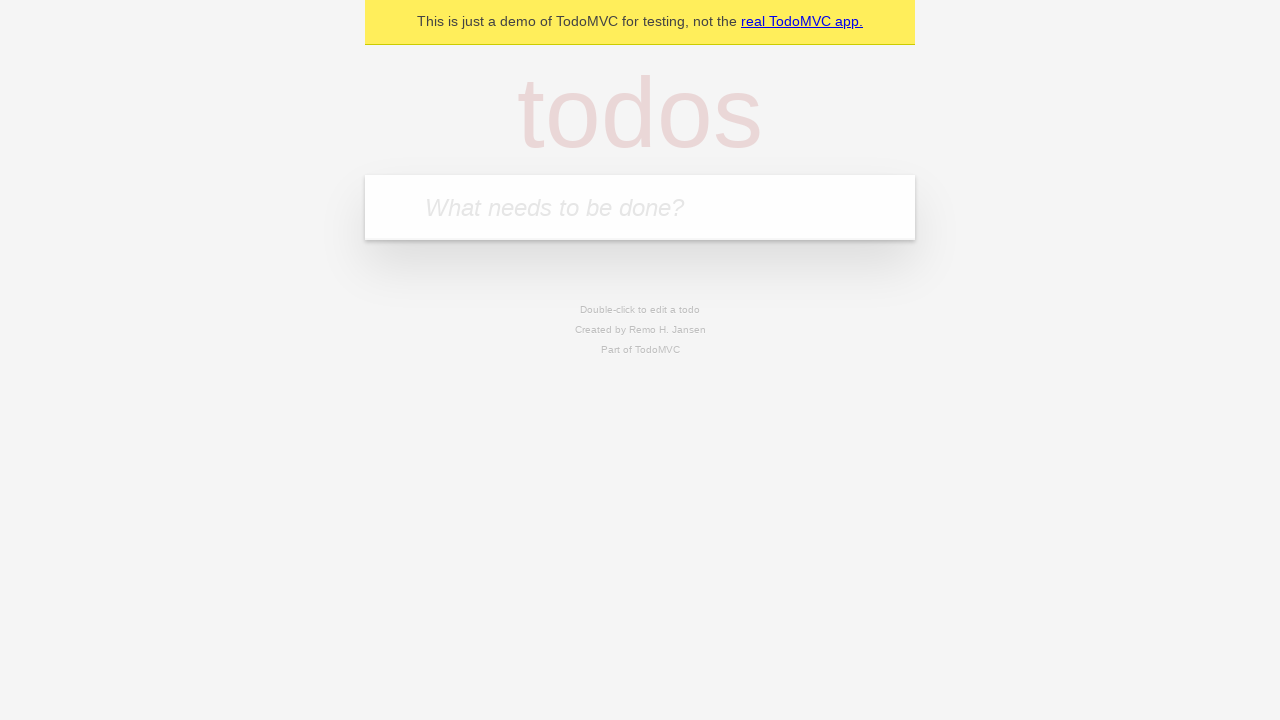

Located the 'What needs to be done?' input field
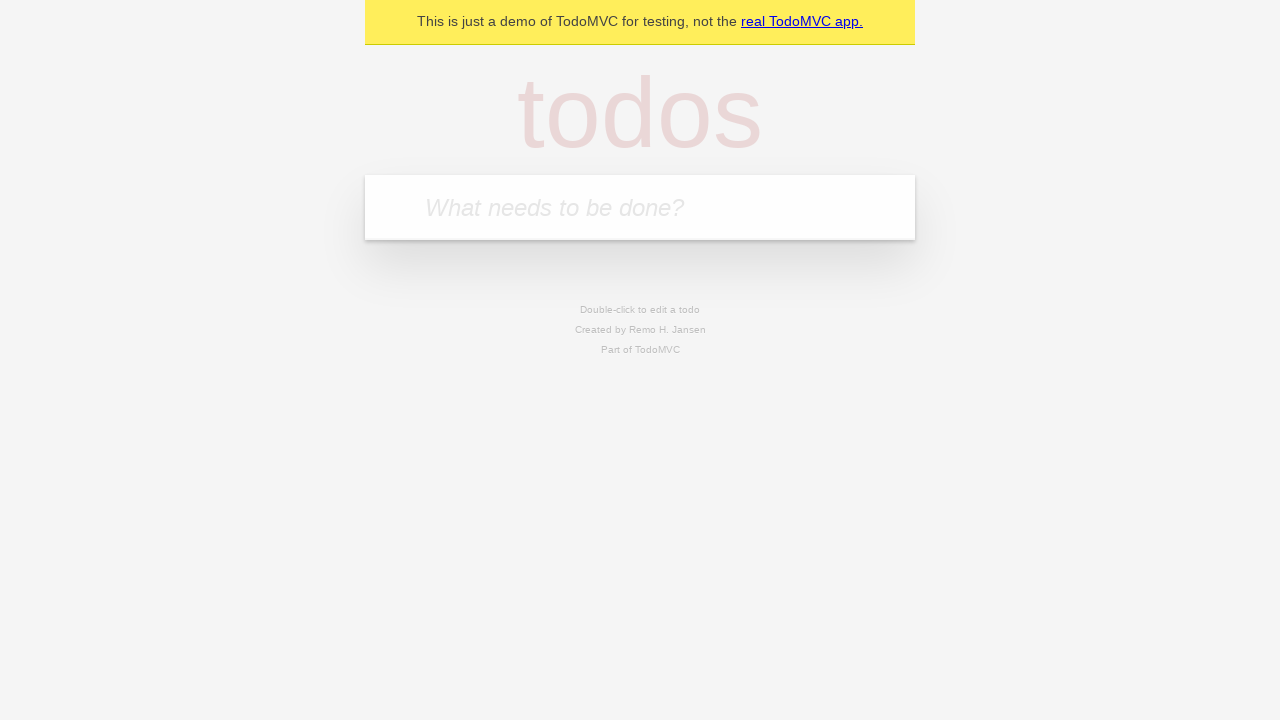

Filled first todo item 'buy some cheese' in input field on internal:attr=[placeholder="What needs to be done?"i]
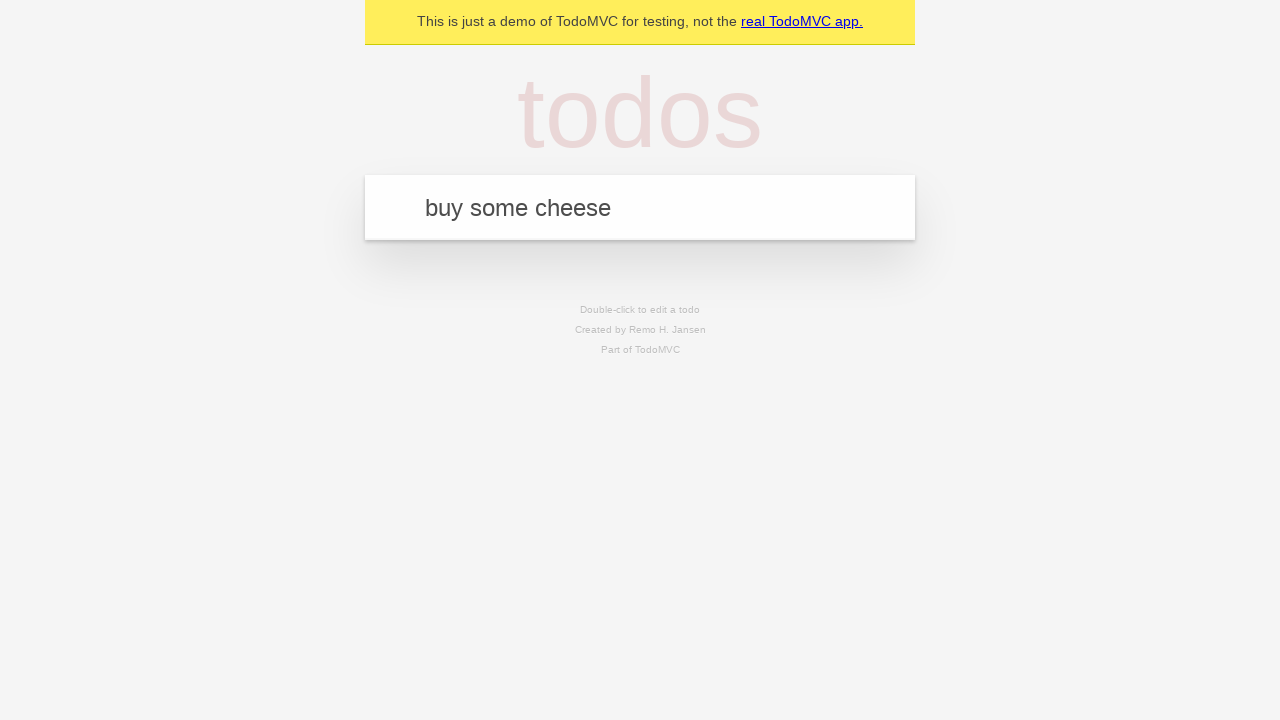

Pressed Enter to add first todo item on internal:attr=[placeholder="What needs to be done?"i]
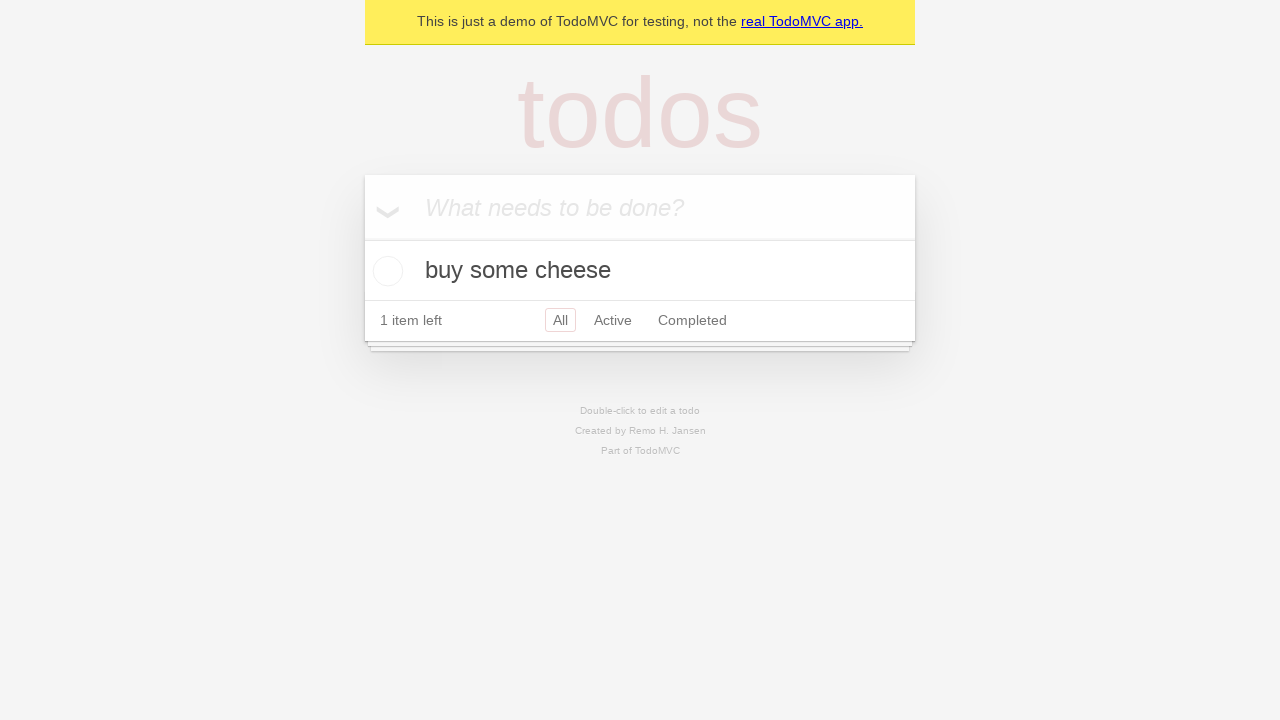

Todo counter element loaded after adding first item
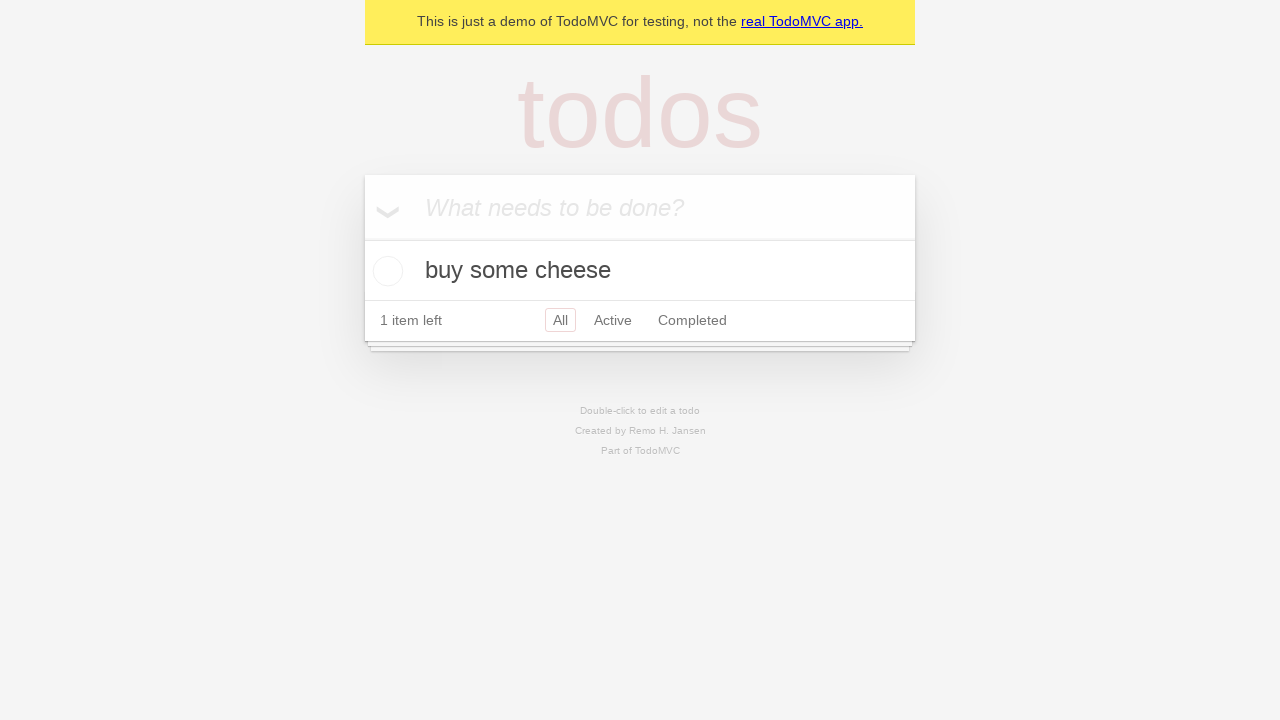

Filled second todo item 'feed the cat' in input field on internal:attr=[placeholder="What needs to be done?"i]
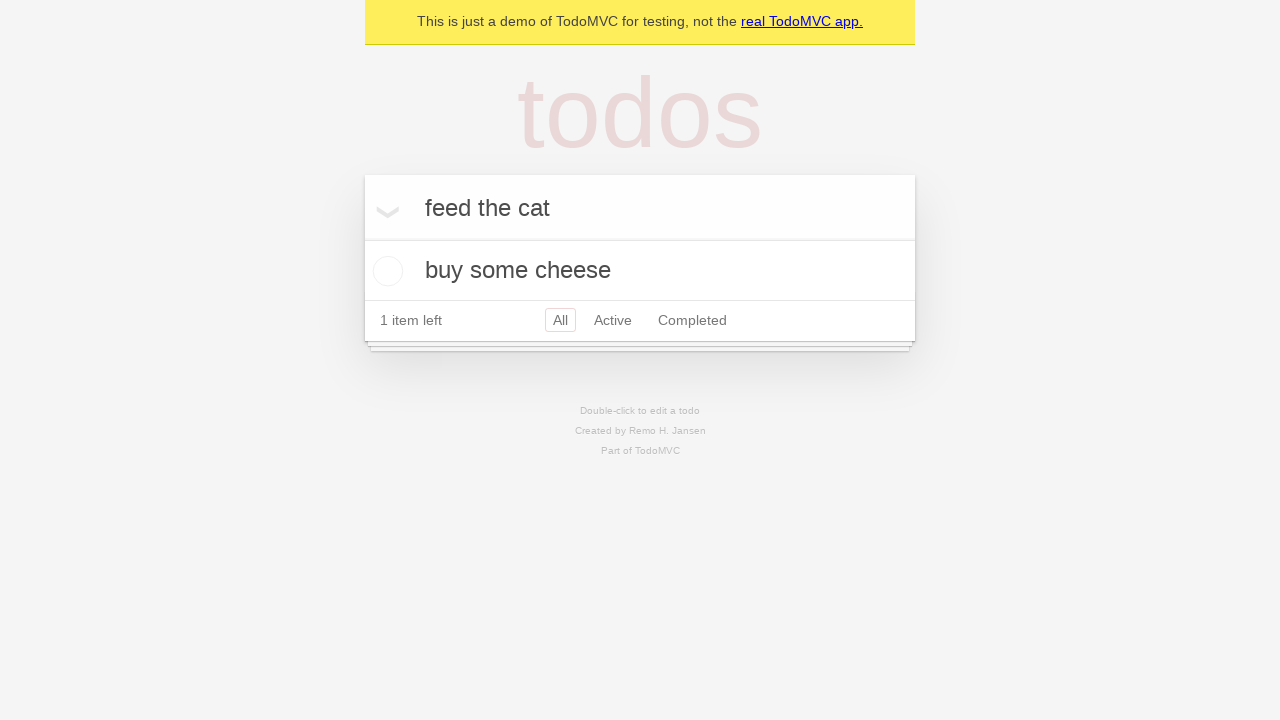

Pressed Enter to add second todo item on internal:attr=[placeholder="What needs to be done?"i]
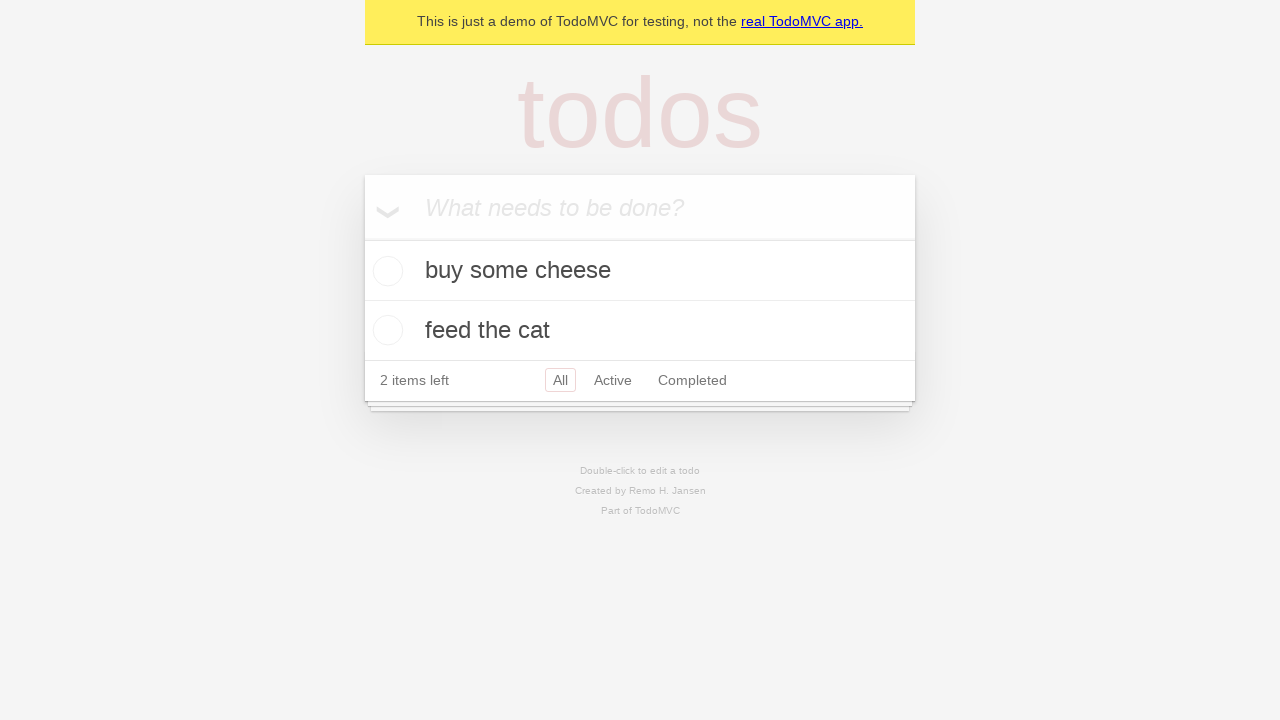

Todo counter updated to reflect 2 items
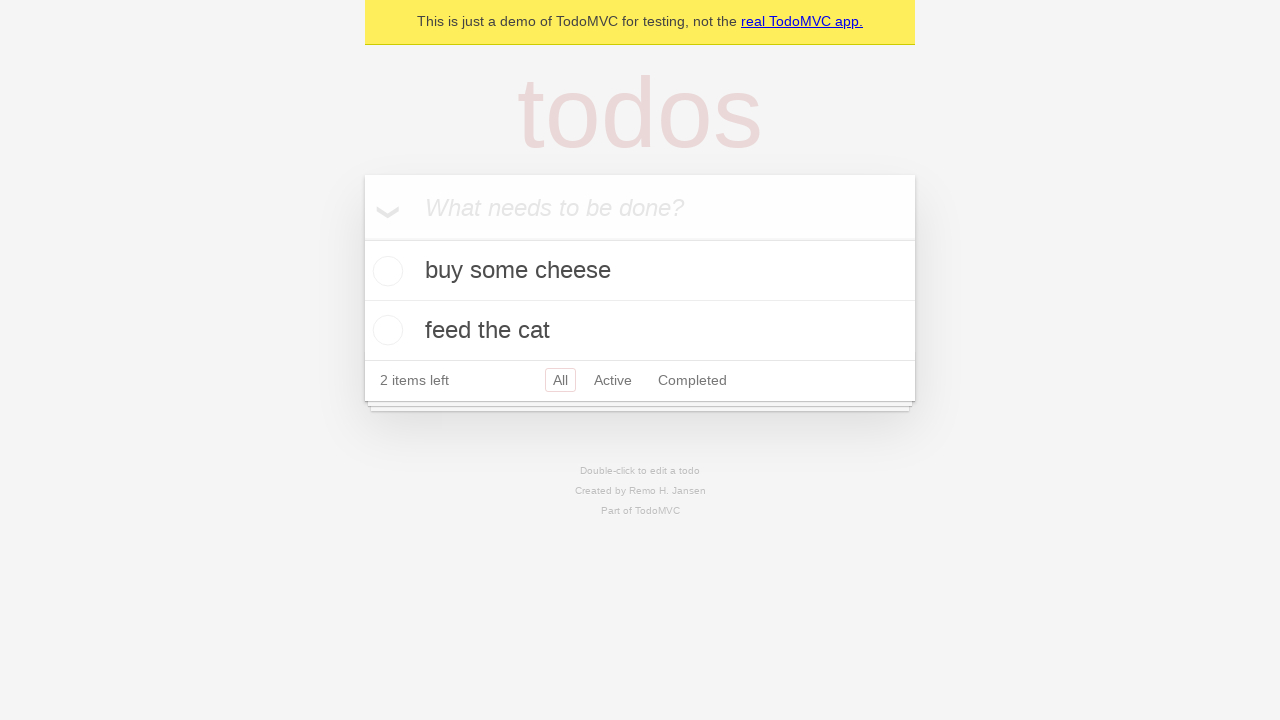

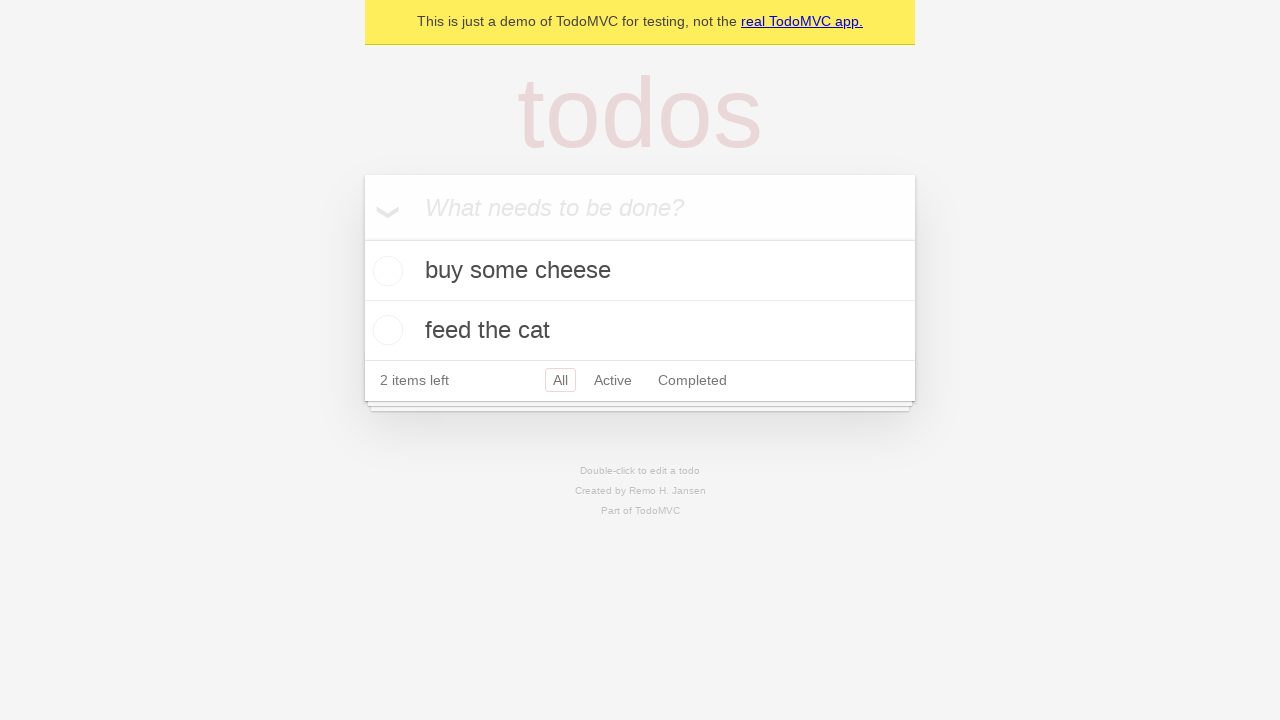